Tests that Clear completed button is hidden when there are no completed items

Starting URL: https://demo.playwright.dev/todomvc

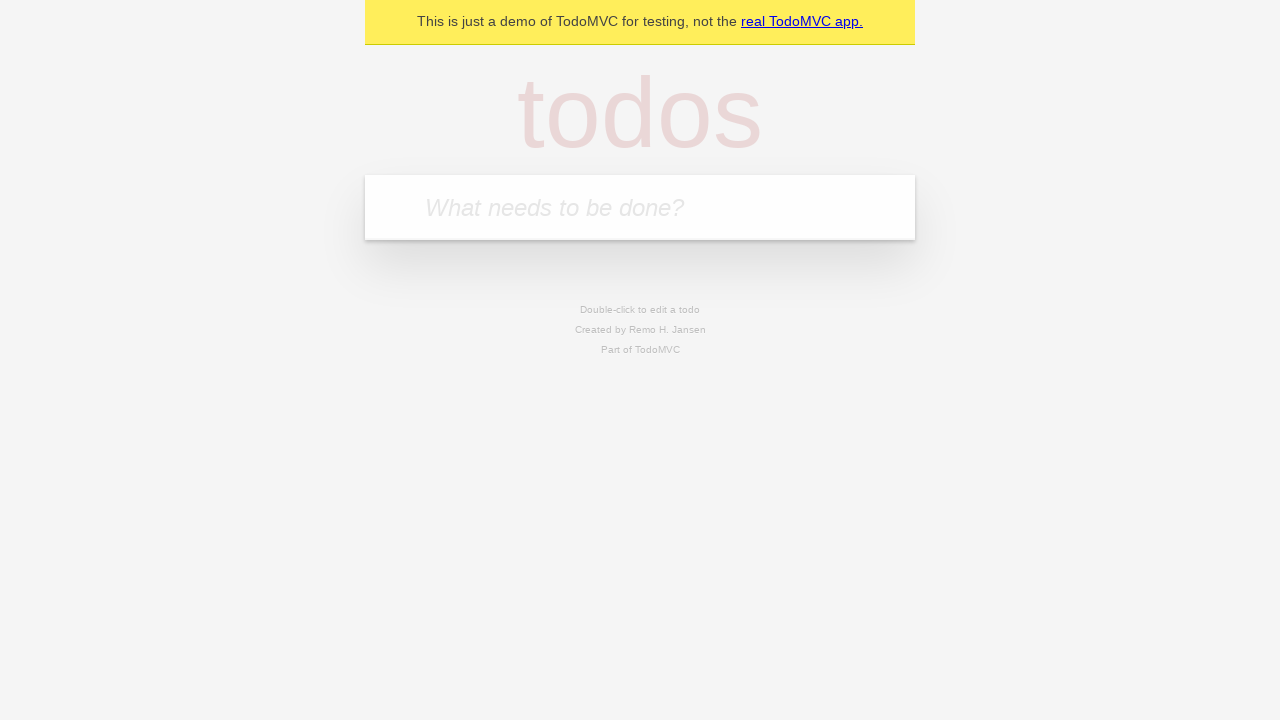

Filled first todo input with 'buy some cheese' on internal:attr=[placeholder="What needs to be done?"i]
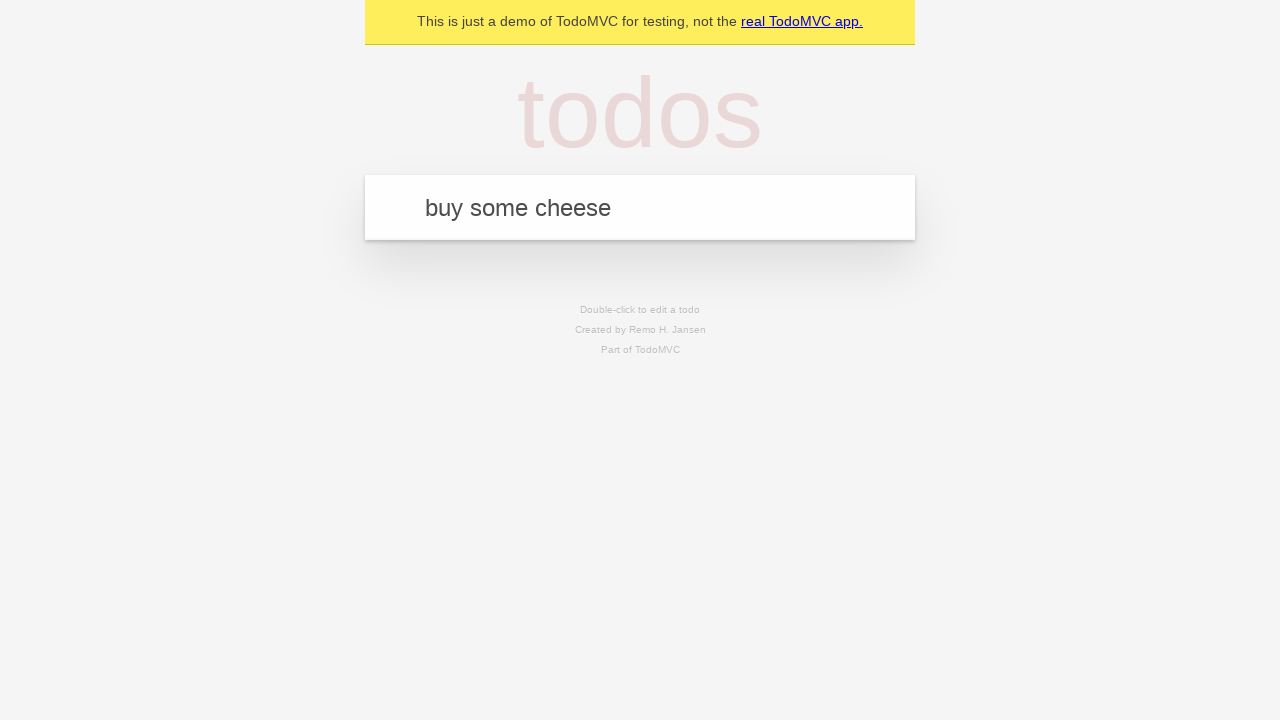

Pressed Enter to add first todo on internal:attr=[placeholder="What needs to be done?"i]
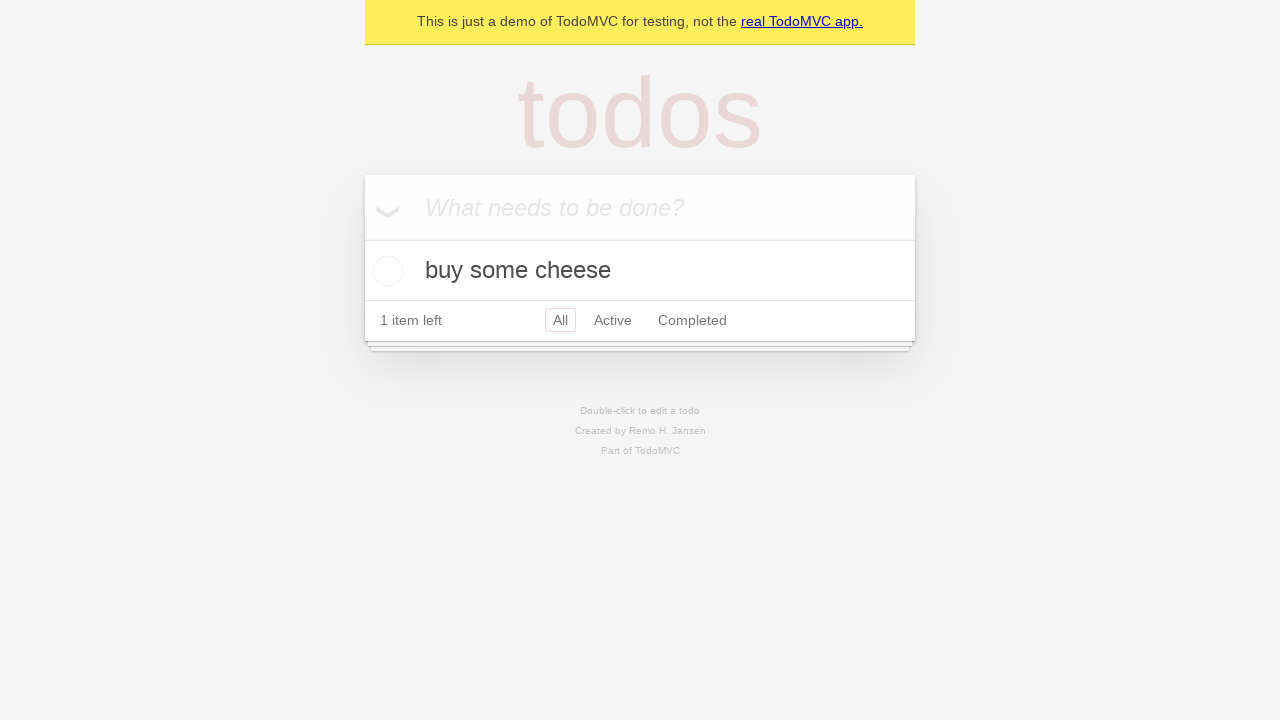

Filled second todo input with 'feed the cat' on internal:attr=[placeholder="What needs to be done?"i]
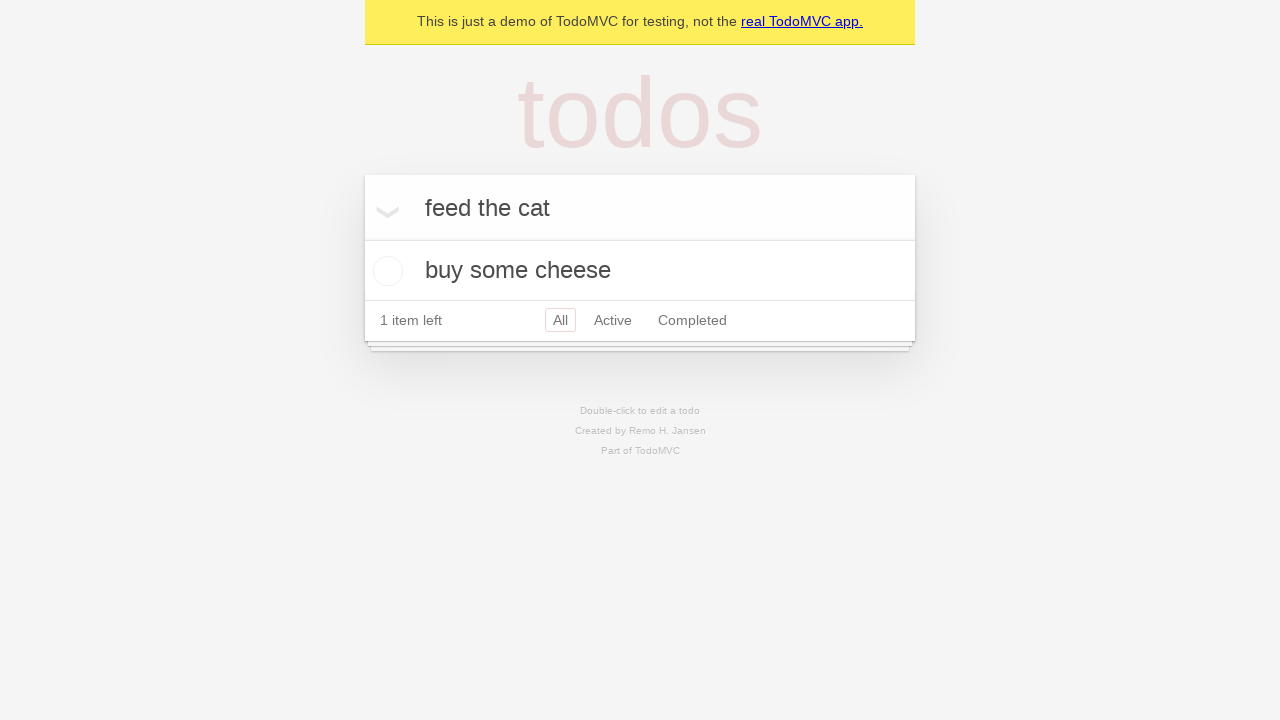

Pressed Enter to add second todo on internal:attr=[placeholder="What needs to be done?"i]
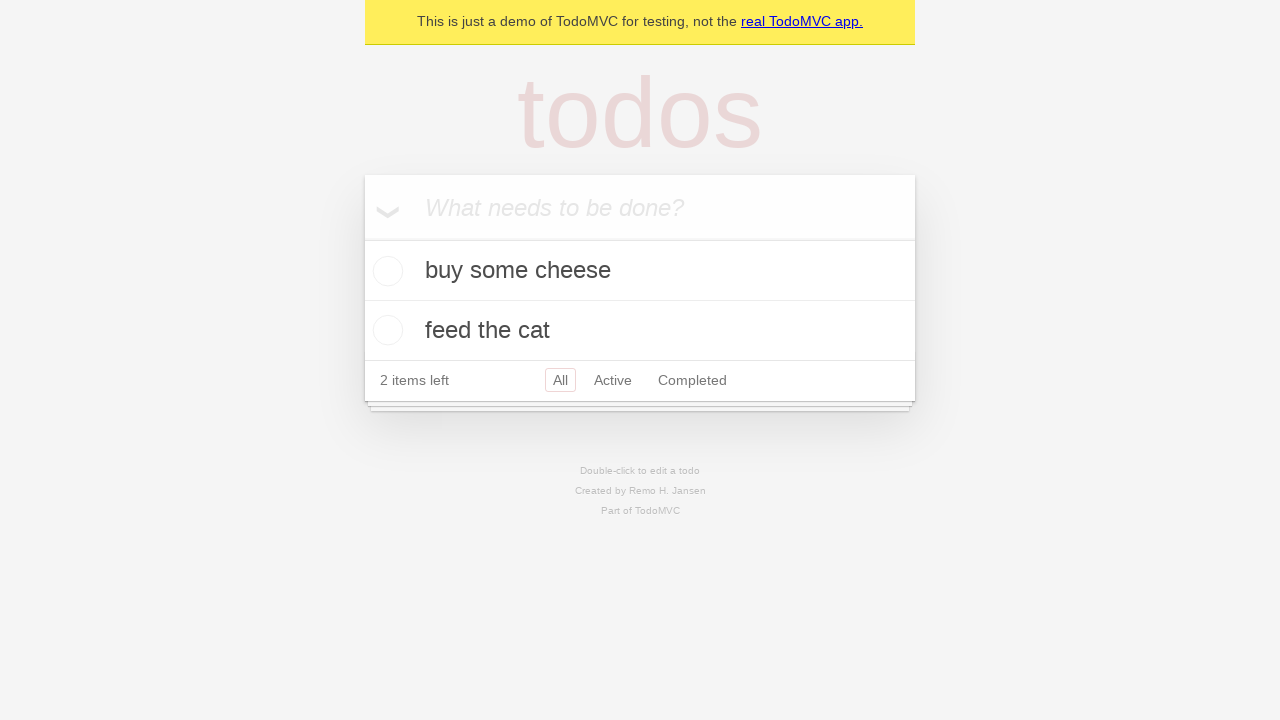

Filled third todo input with 'book a doctors appointment' on internal:attr=[placeholder="What needs to be done?"i]
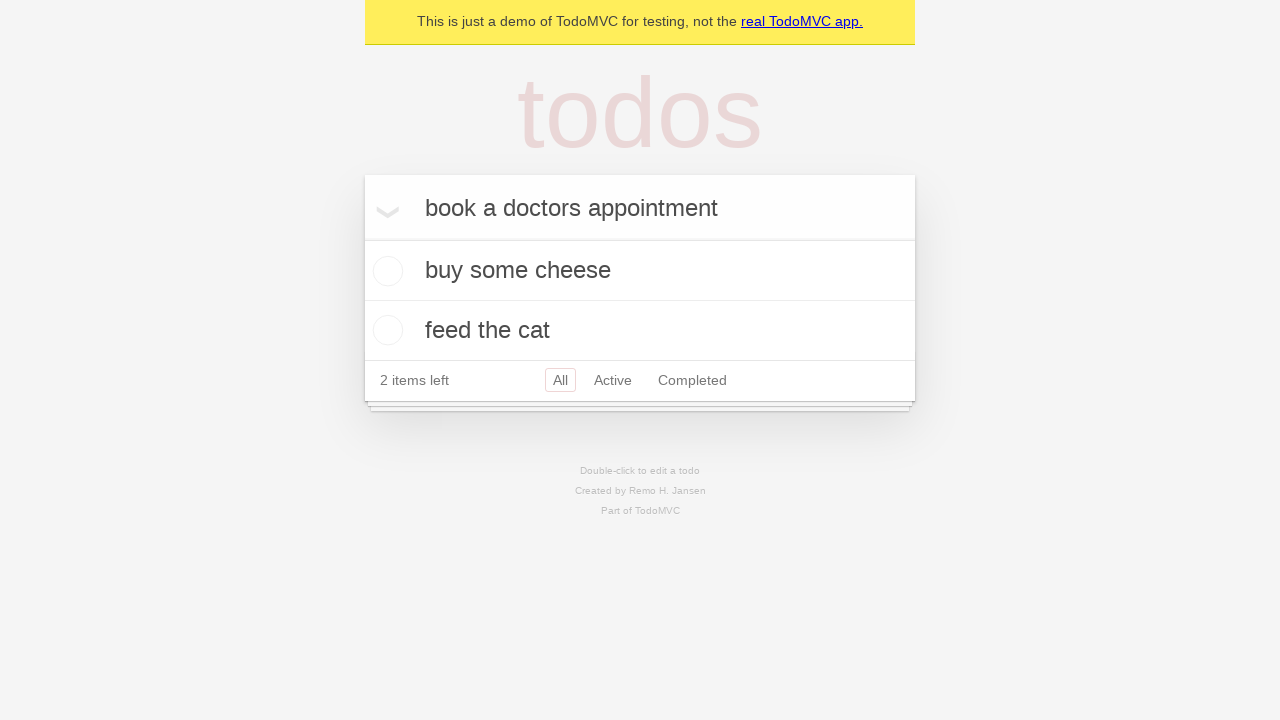

Pressed Enter to add third todo on internal:attr=[placeholder="What needs to be done?"i]
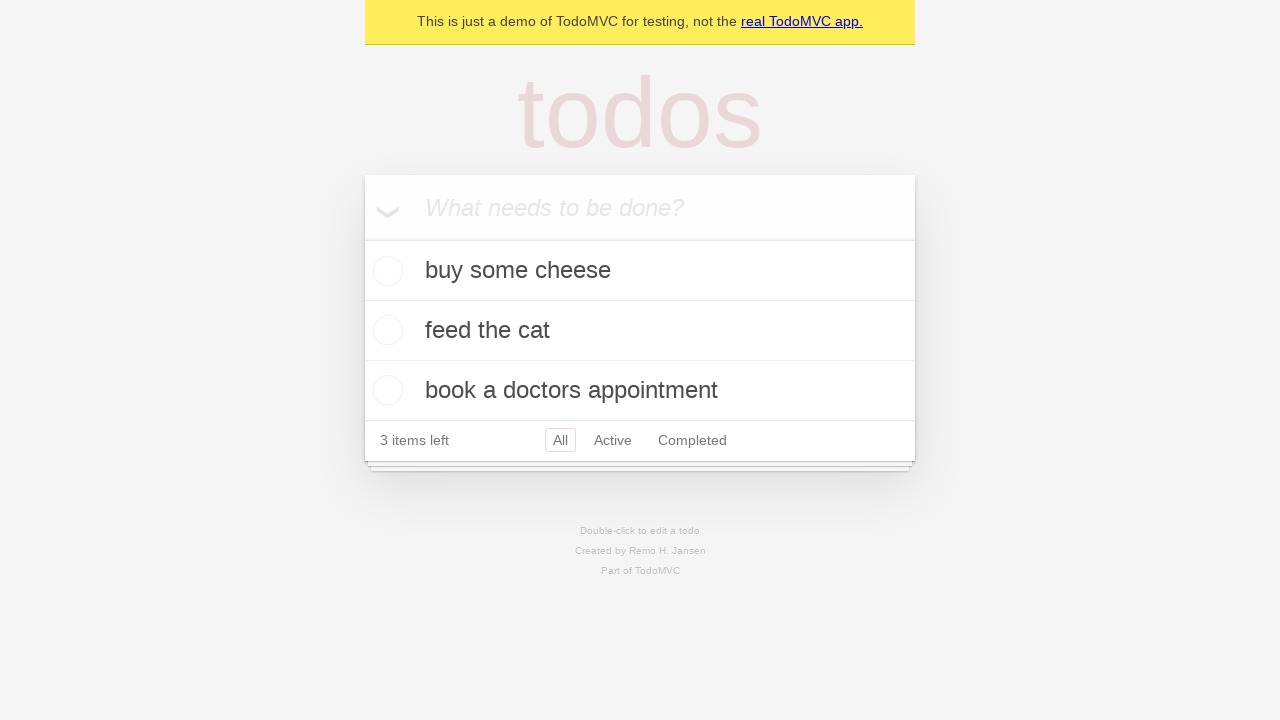

Checked first todo item as completed at (385, 271) on .todo-list li .toggle >> nth=0
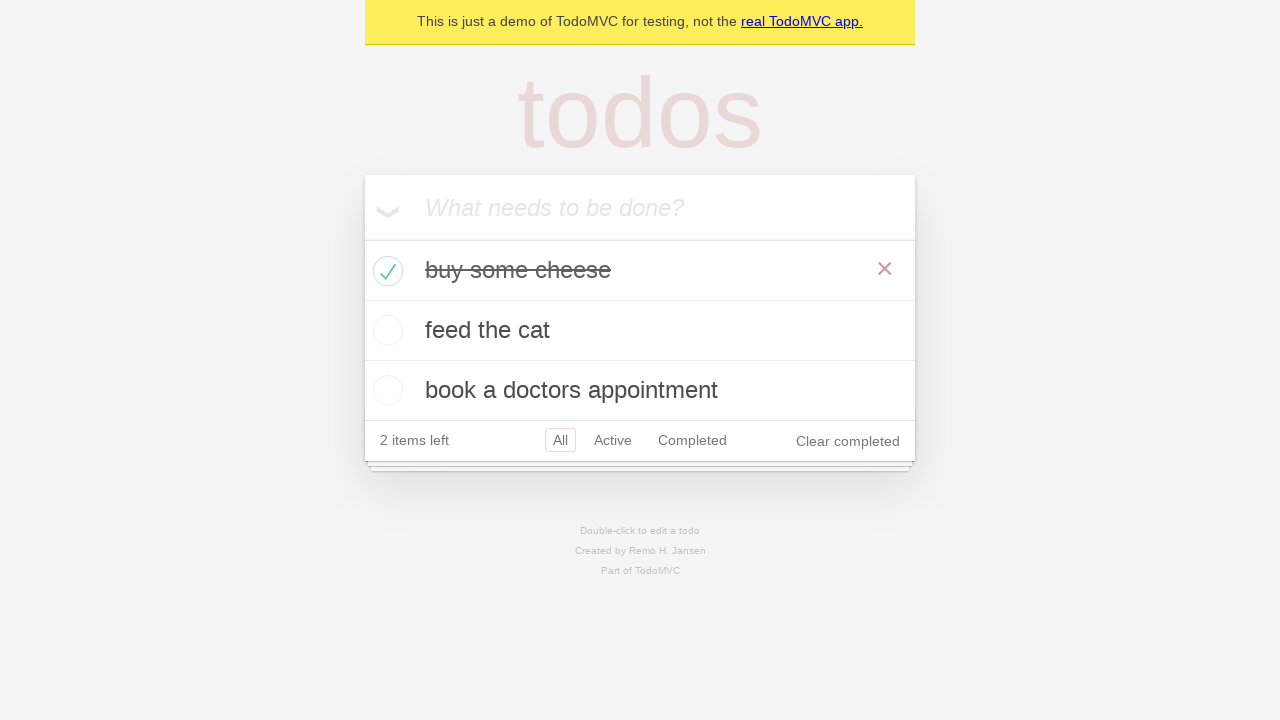

Clicked Clear completed button to remove completed items at (848, 441) on internal:role=button[name="Clear completed"i]
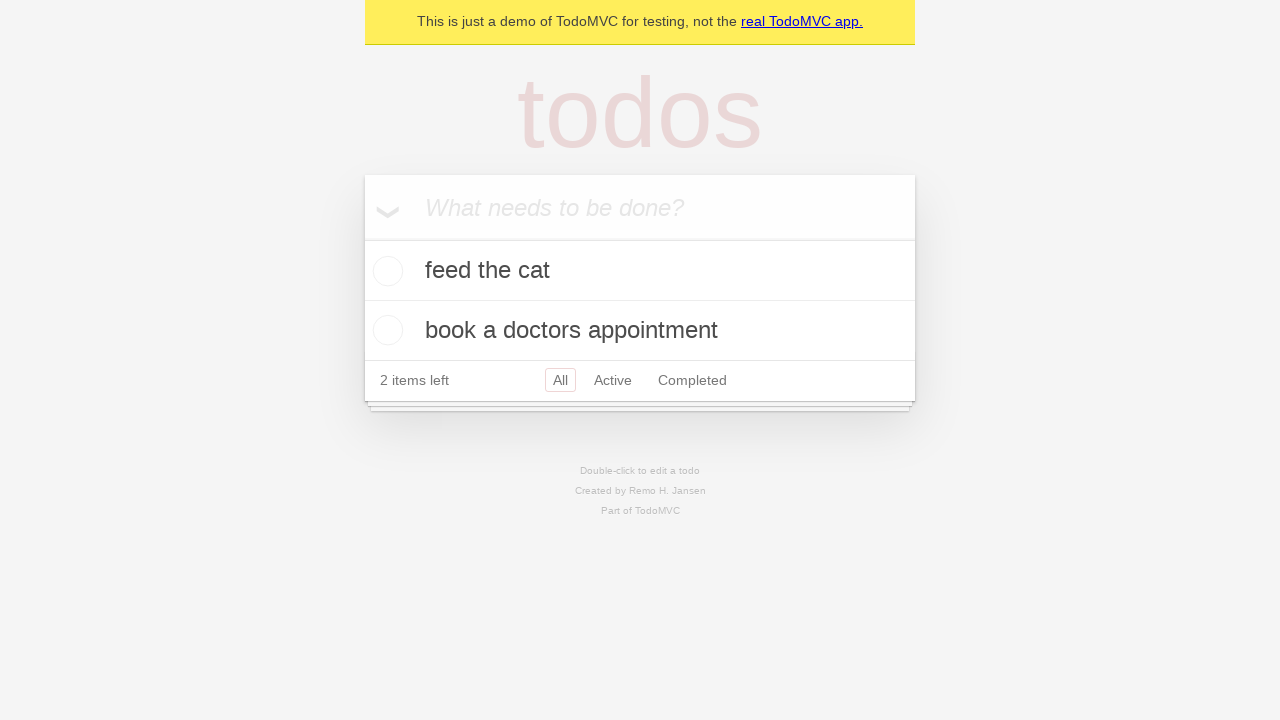

Verified Clear completed button is hidden when no completed items exist
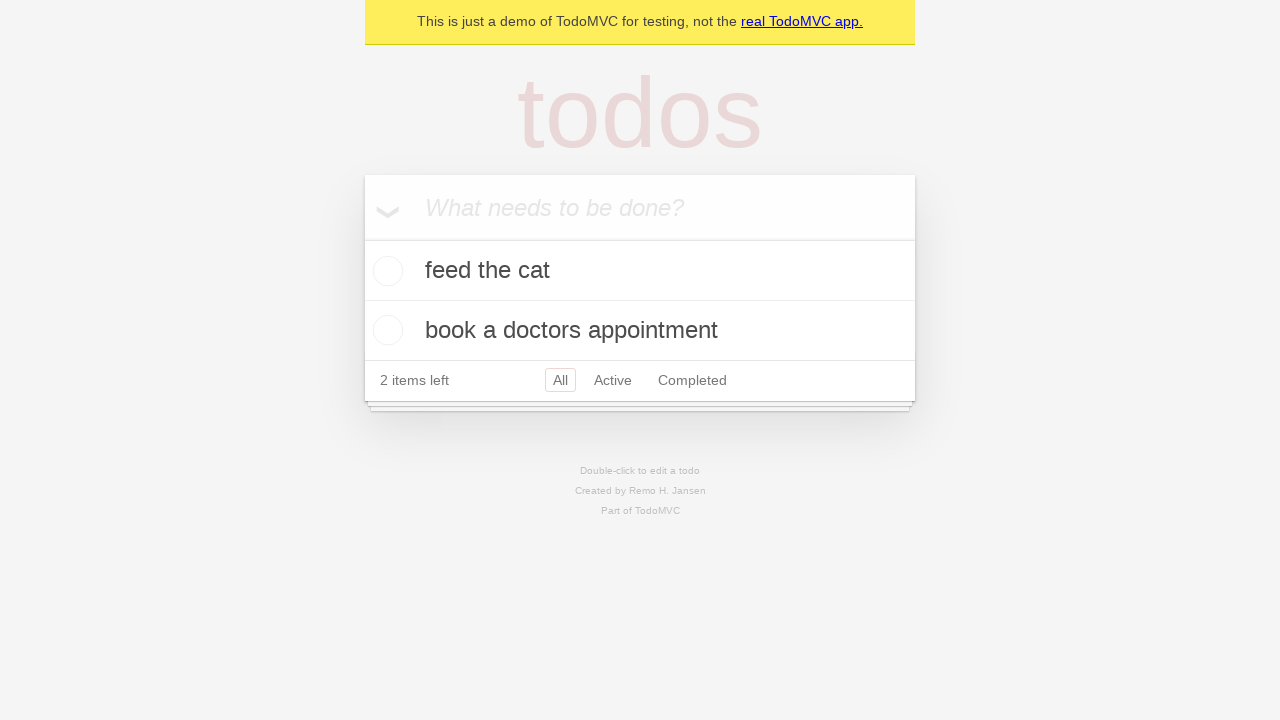

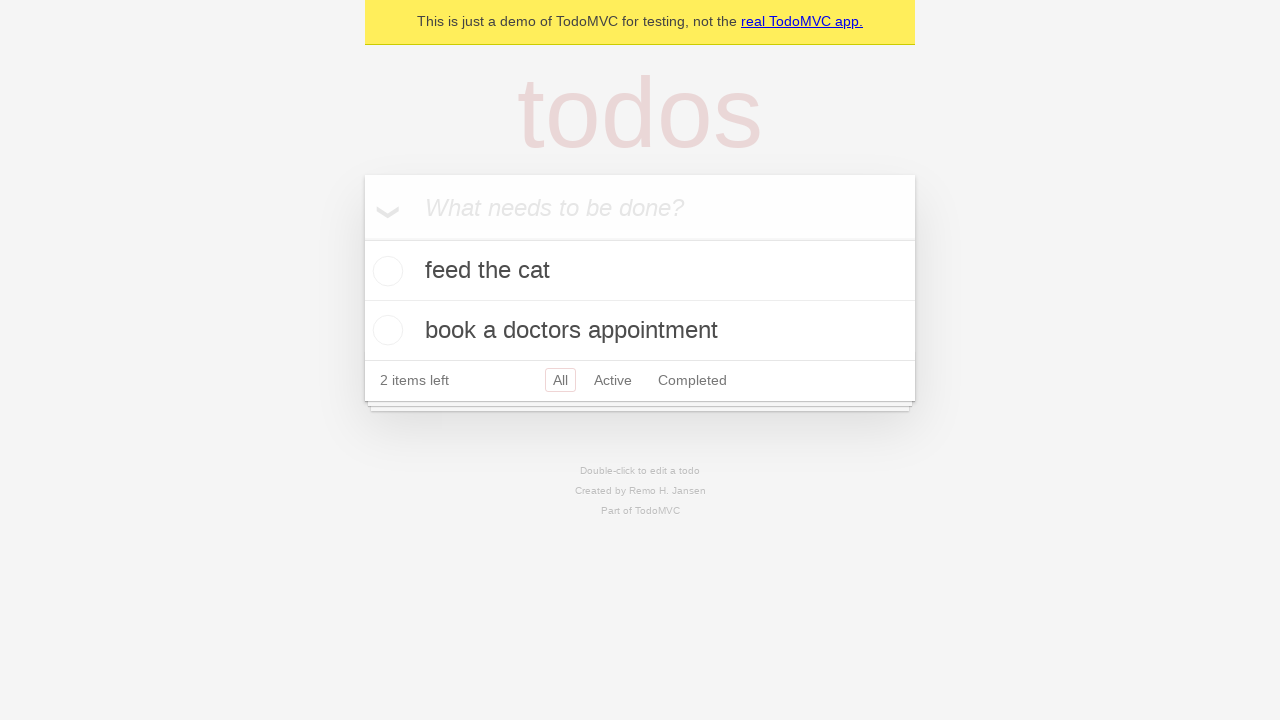